Tests dynamic dropdown functionality by selecting origin and destination cities from dependent dropdowns

Starting URL: https://rahulshettyacademy.com/dropdownsPractise/

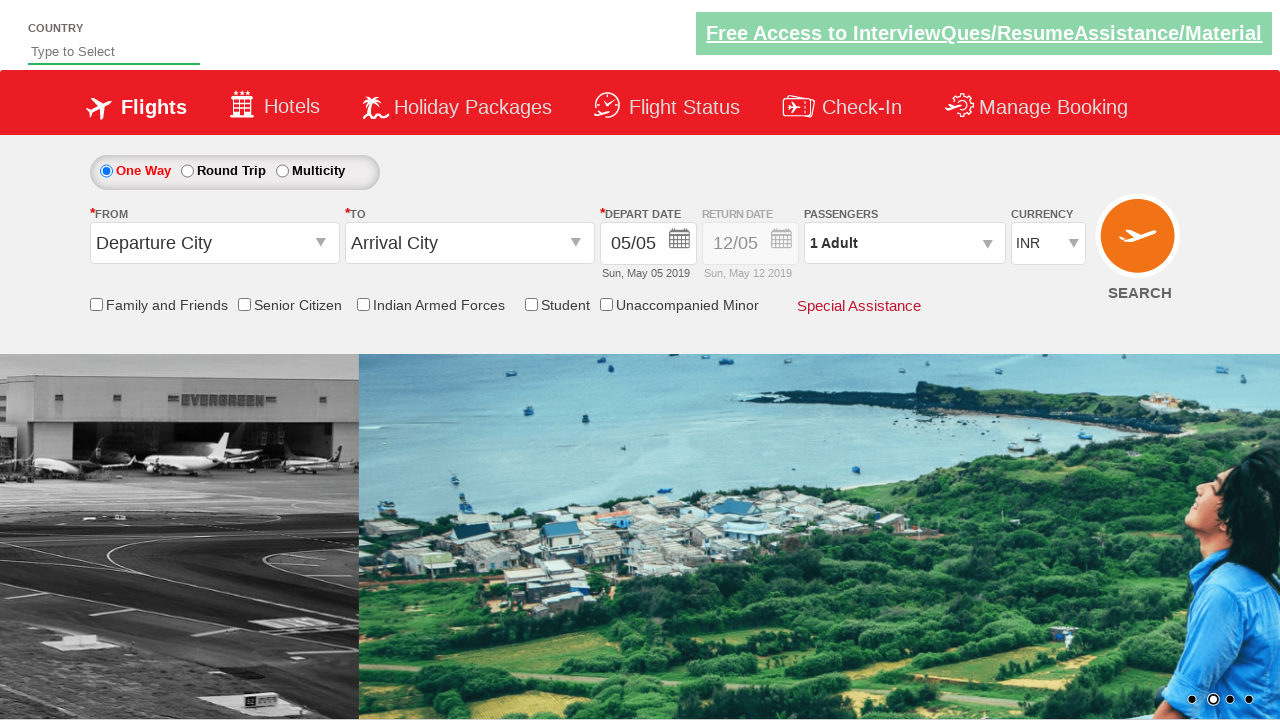

Clicked on origin station dropdown at (214, 243) on #ctl00_mainContent_ddl_originStation1_CTXT
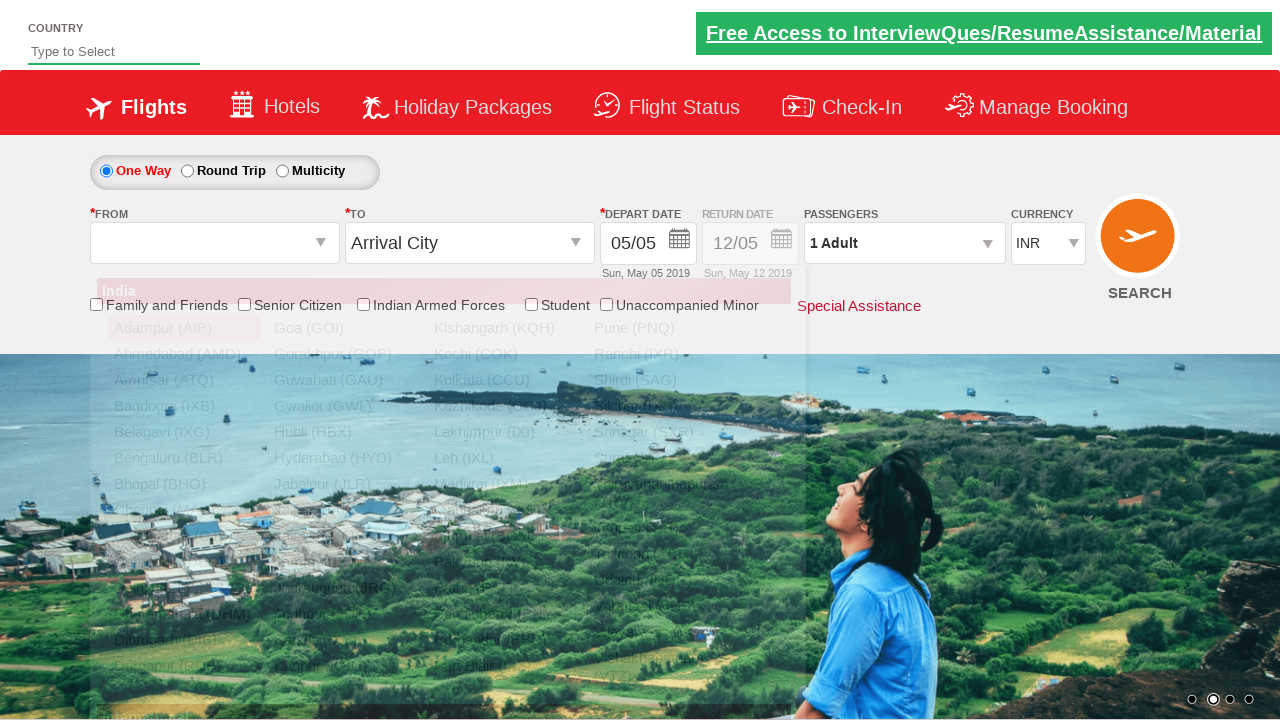

Selected Bengaluru (BLR) as origin city at (184, 458) on xpath=//div[@id='ctl00_mainContent_ddl_originStation1_CTNR']//a[@value='BLR']
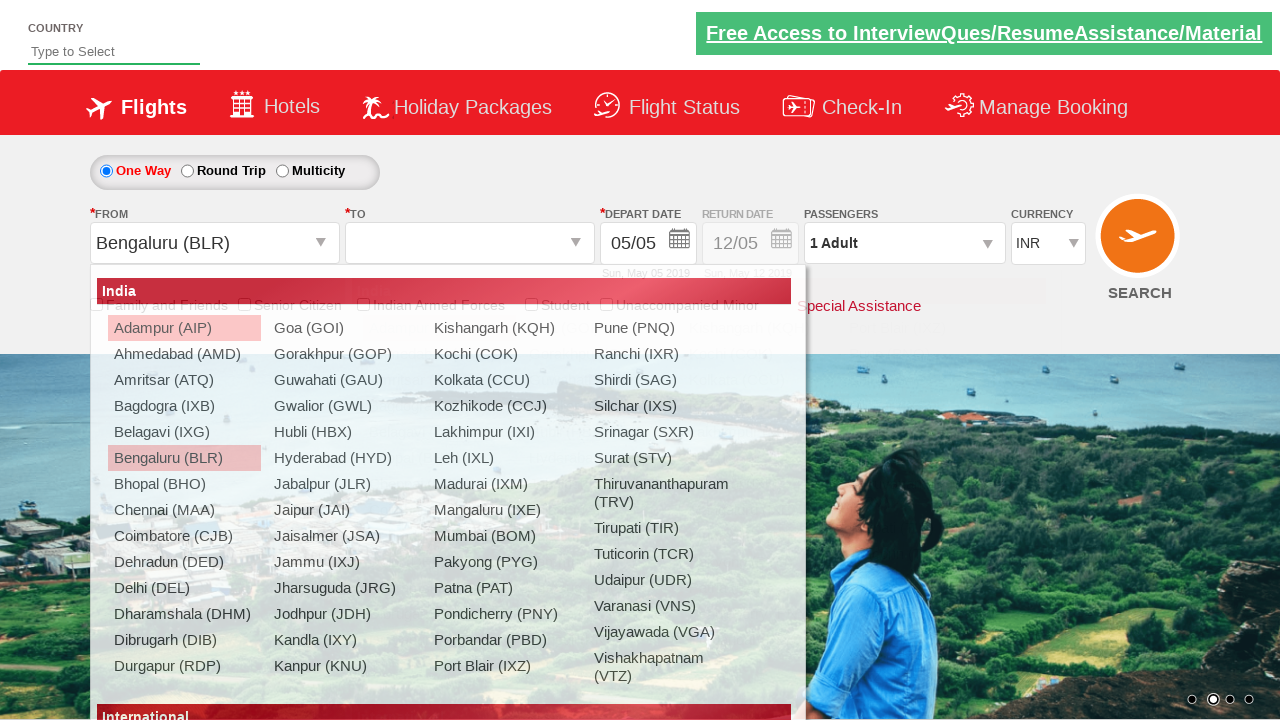

Waited for destination dropdown to update dynamically
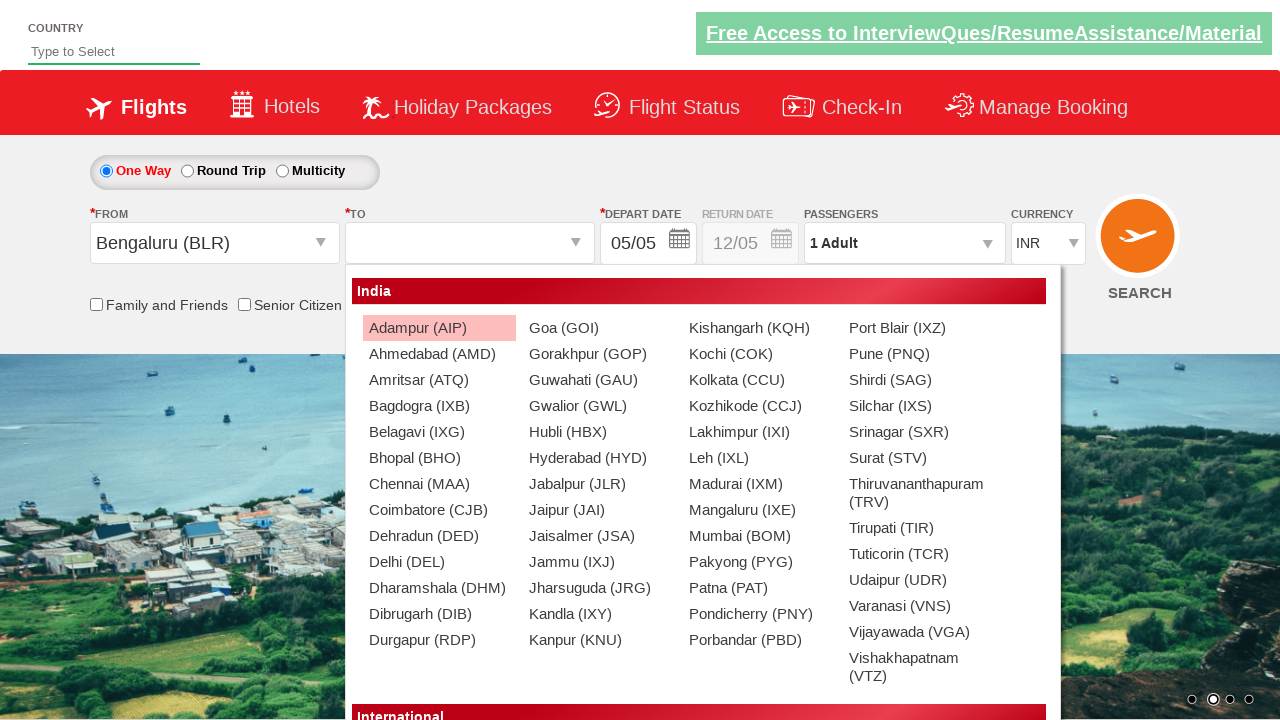

Selected Jaisalmer (JSA) as destination city at (599, 536) on xpath=//div[@id='ctl00_mainContent_ddl_destinationStation1_CTNR']//a[@value='JSA
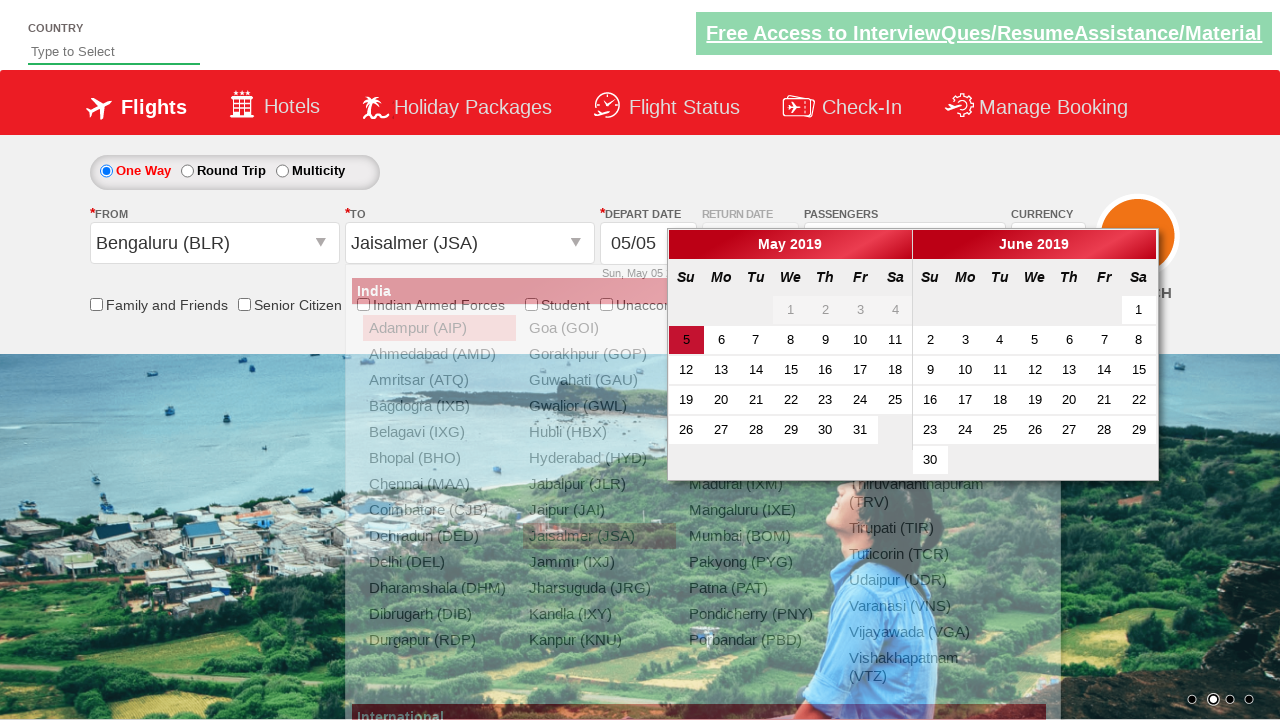

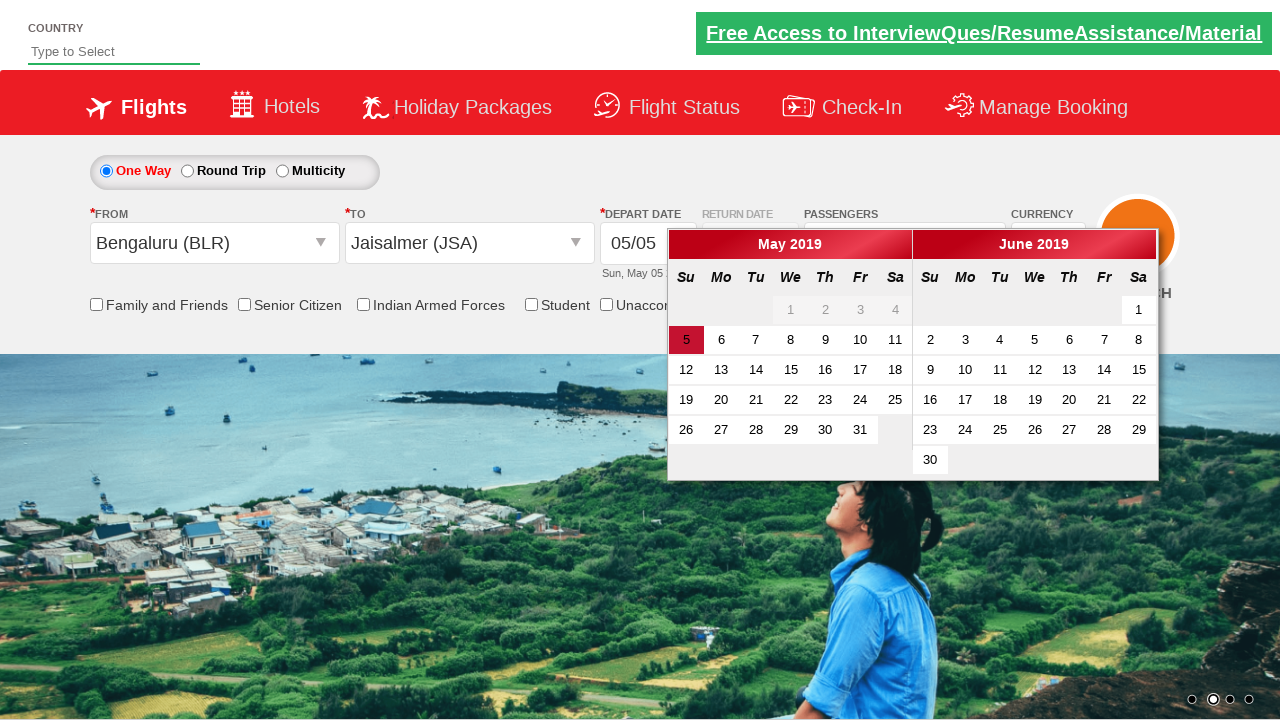